Tests the Click Me button functionality by clicking it and verifying the dynamic click message appears

Starting URL: https://demoqa.com/elements

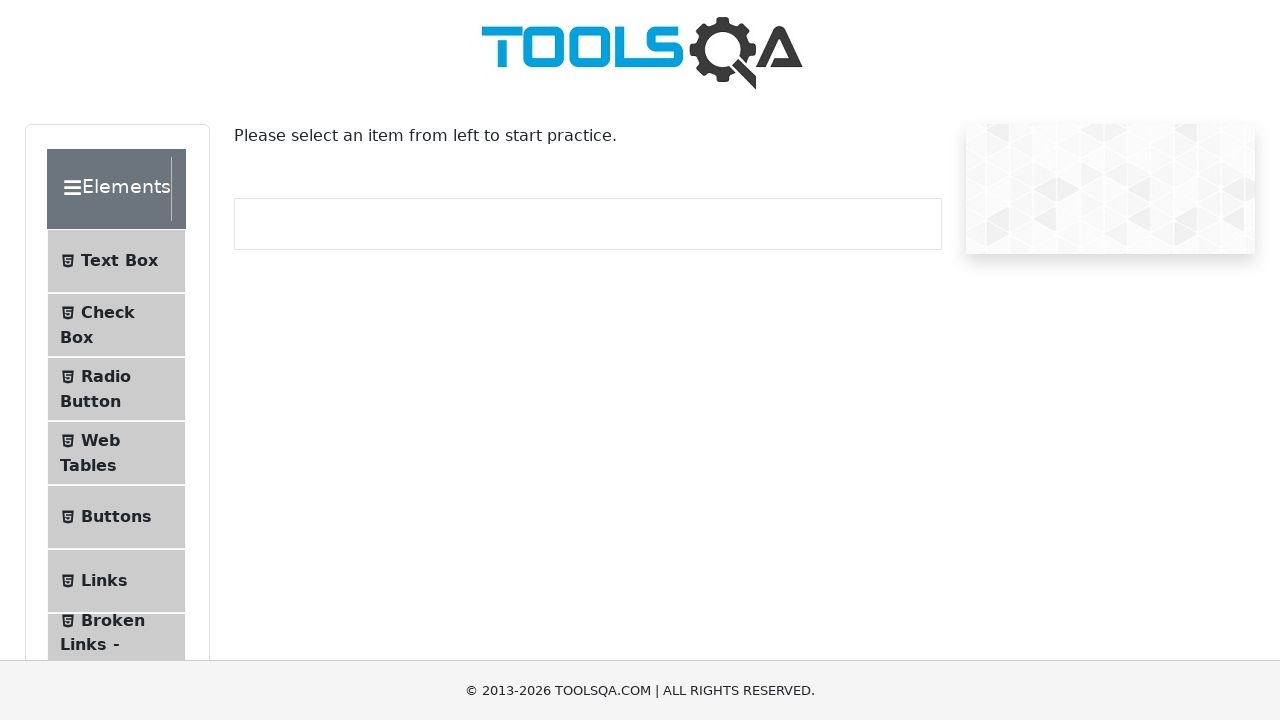

Clicked Buttons menu item at (116, 517) on li:has-text('Buttons')
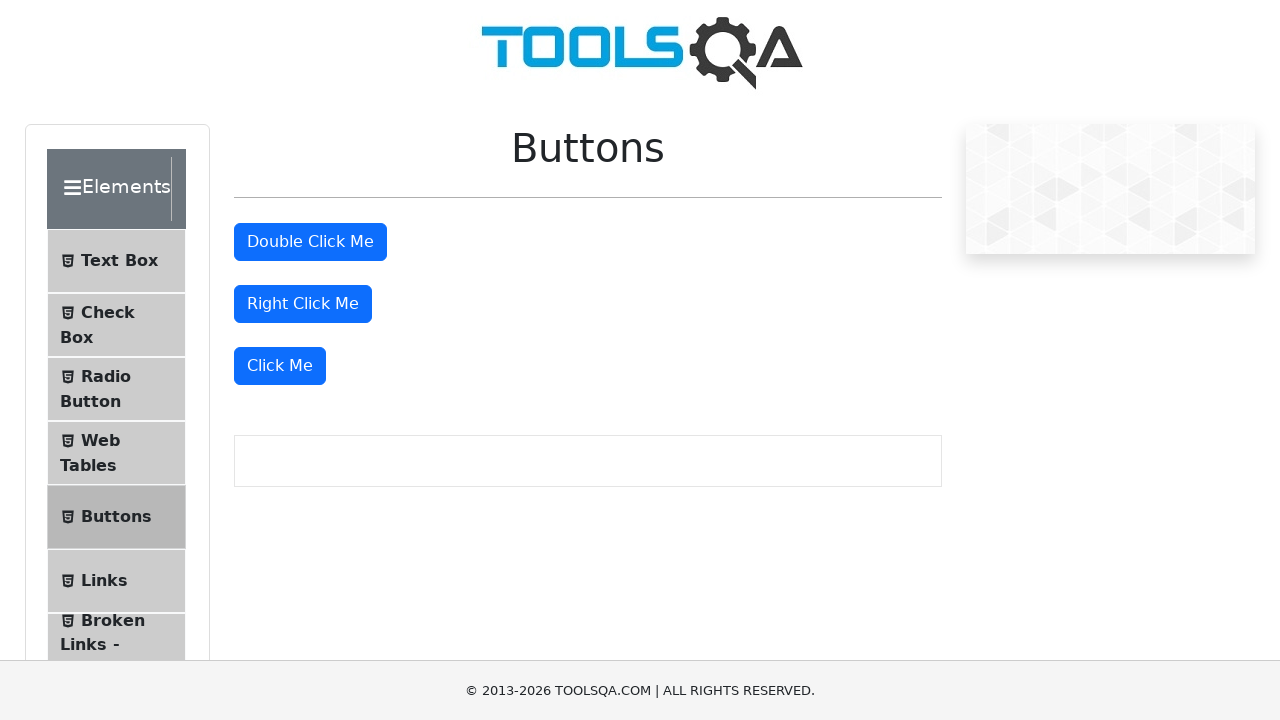

Waited for buttons page to load
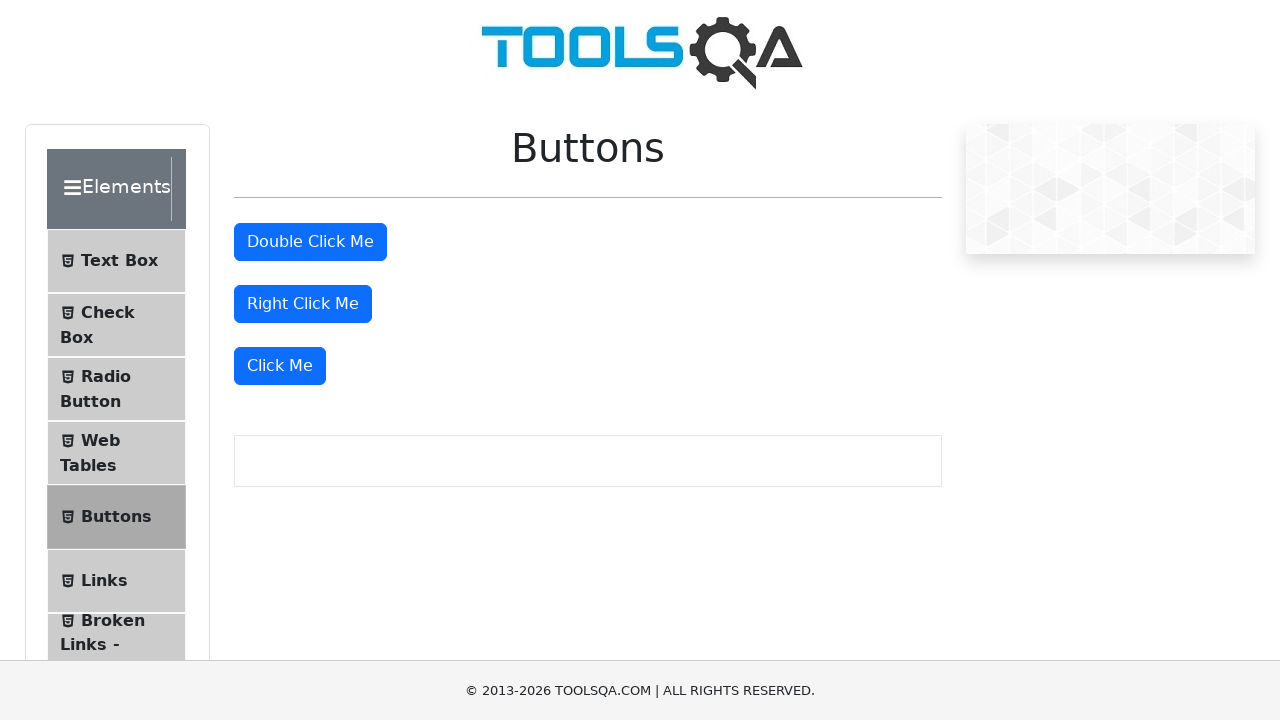

Clicked 'Click Me' button at (280, 366) on internal:role=button[name="Click Me"s]
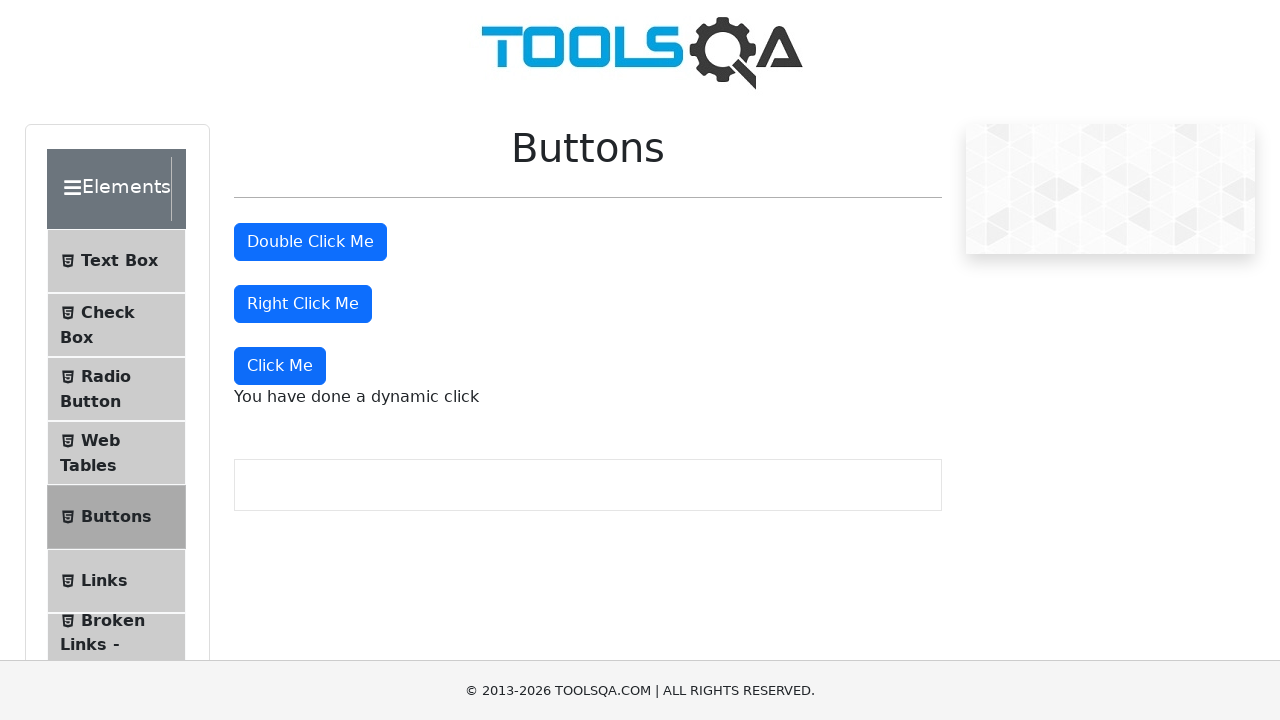

Verified dynamic click message appeared
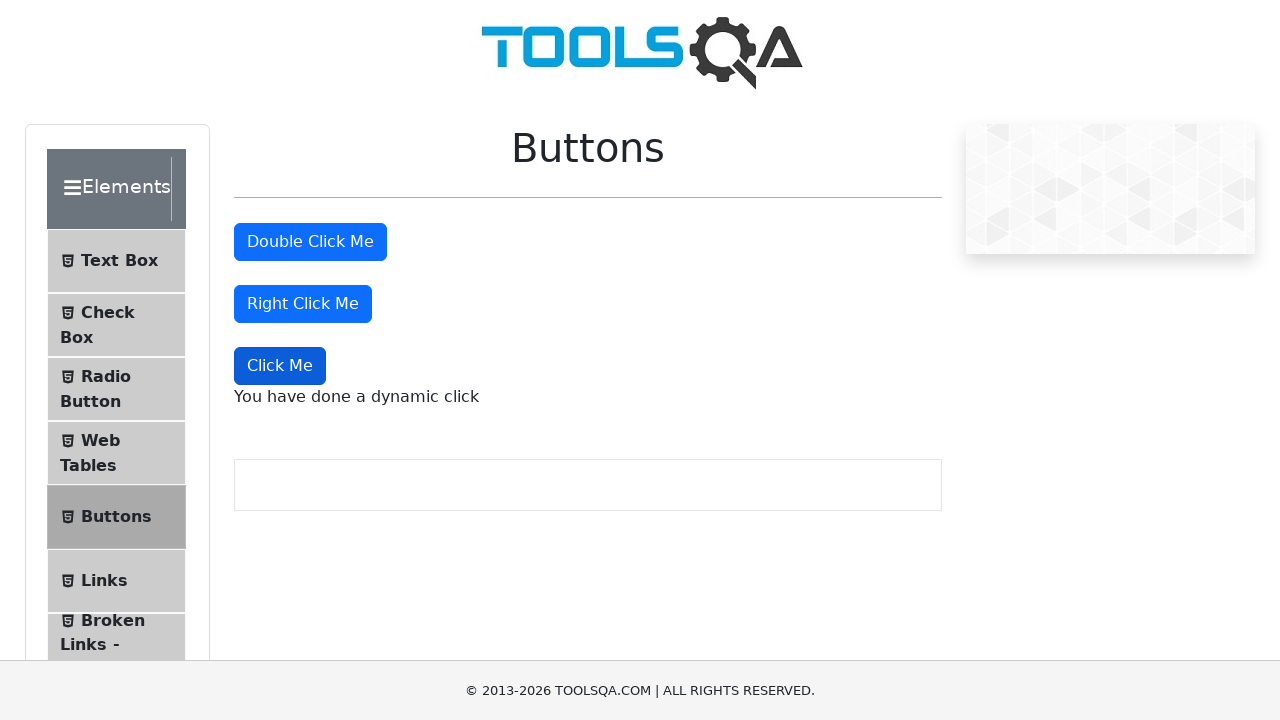

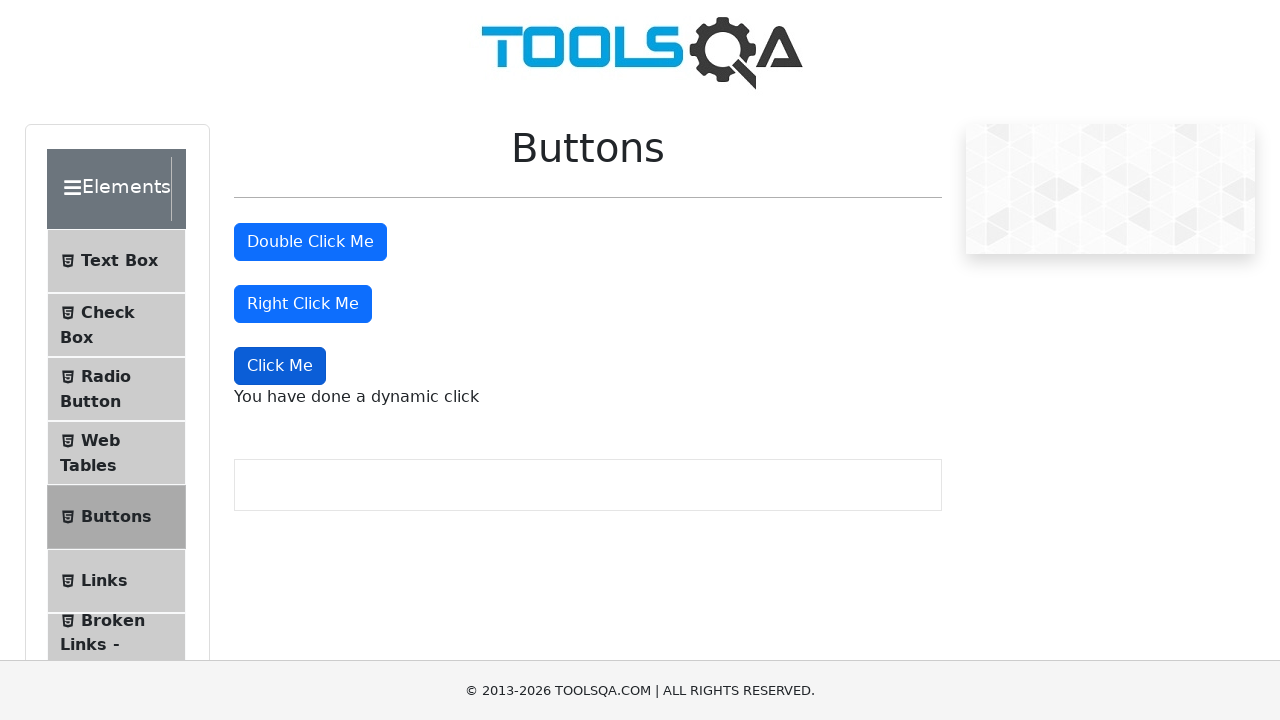